Tests a basic HTML form by filling in username, password, and comment fields, then submitting and verifying the username is displayed correctly

Starting URL: https://testpages.eviltester.com/styled/basic-html-form-test.html

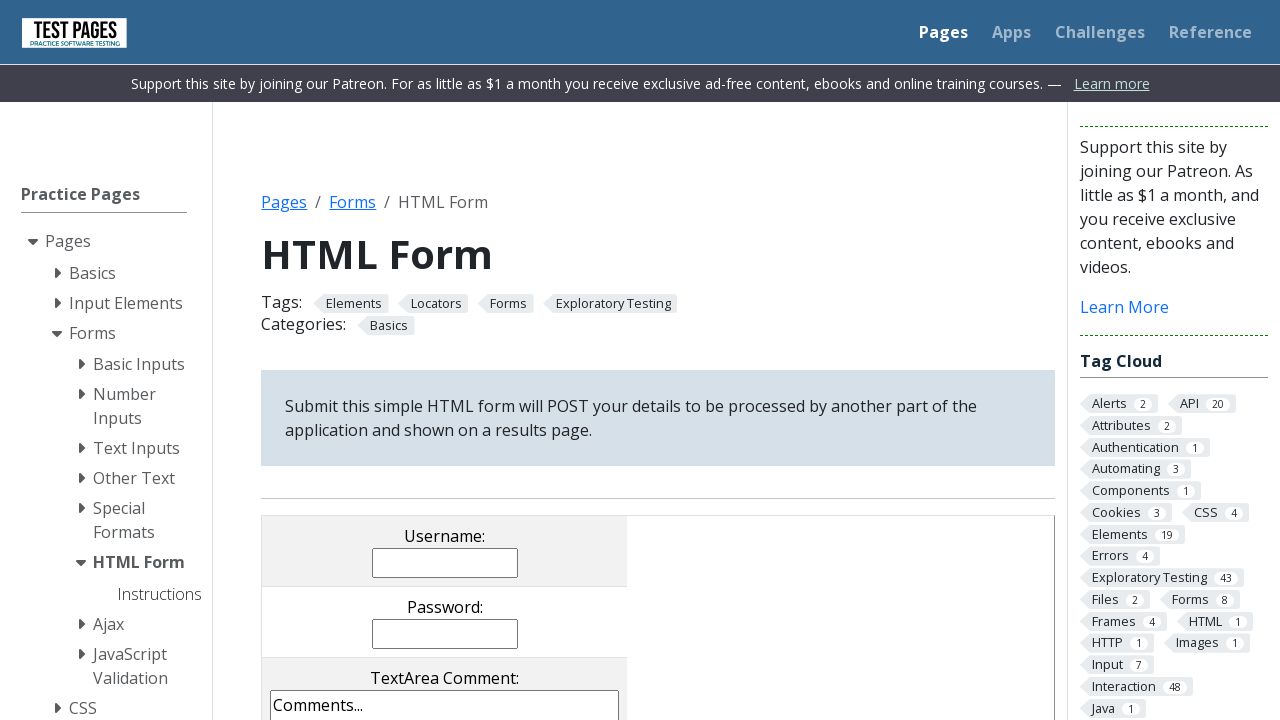

Filled username field with 'testuser123' on input[name='username']
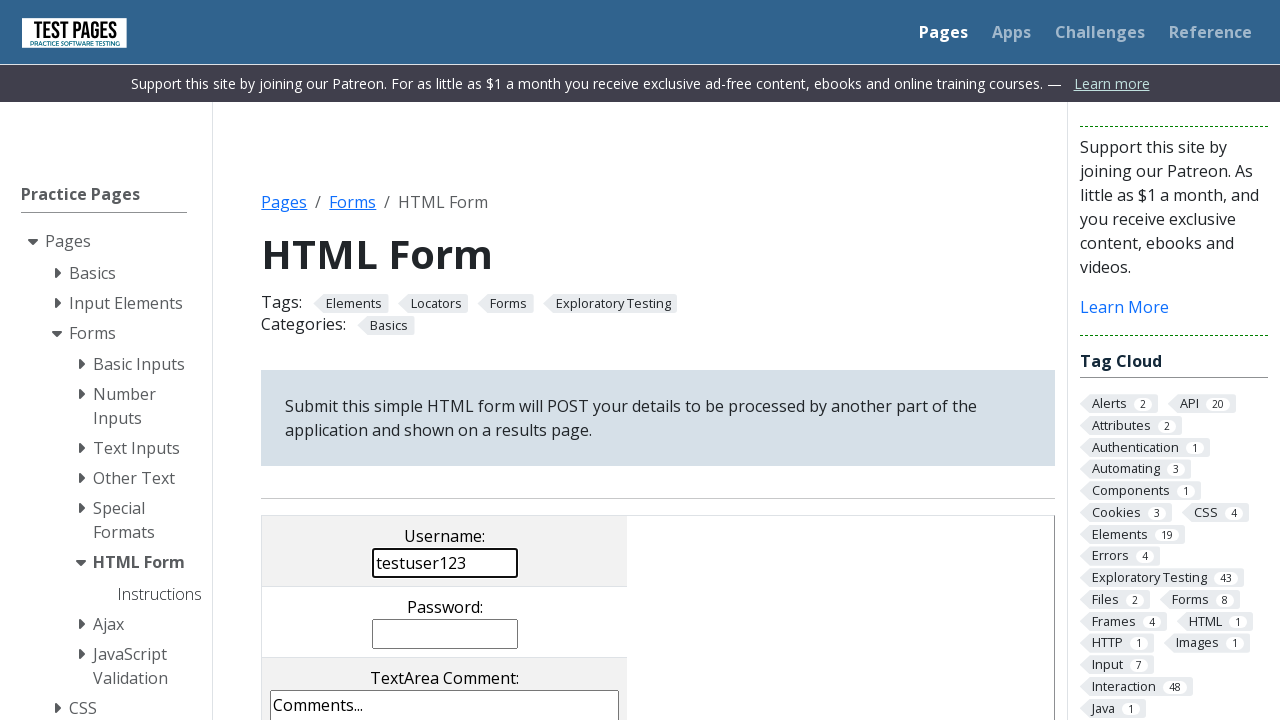

Filled password field with 'SecurePass456' on input[name='password']
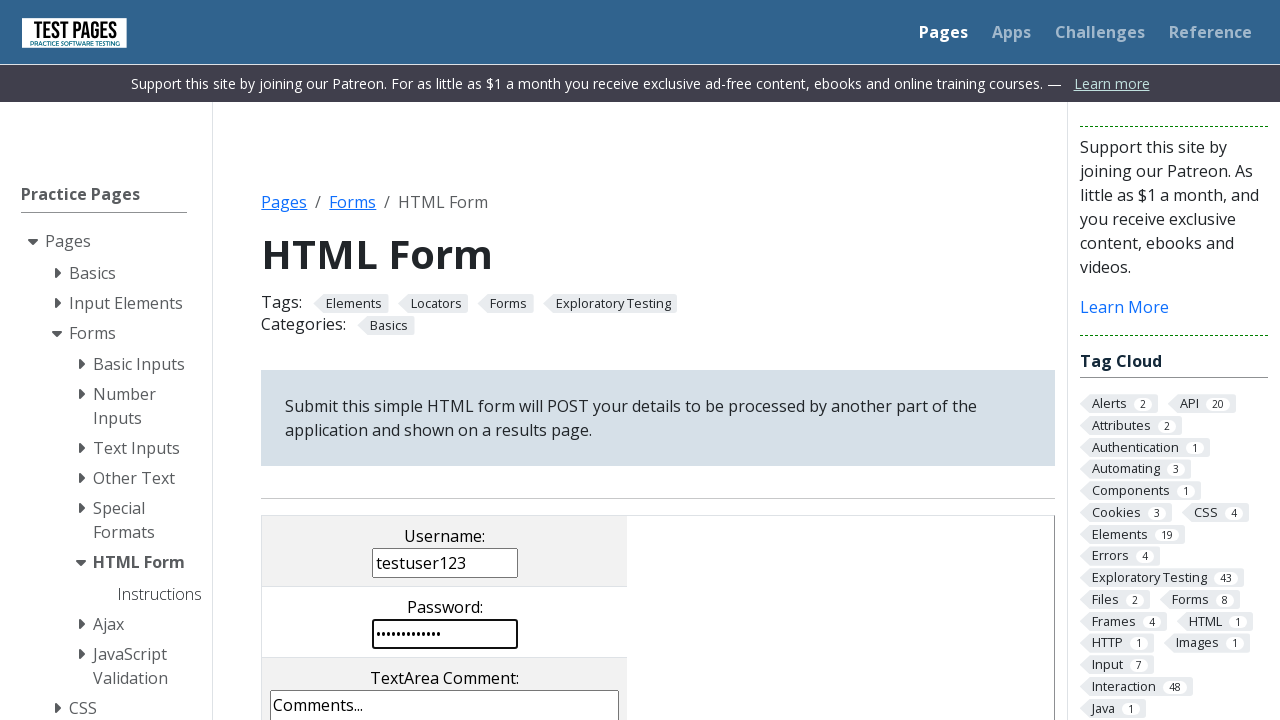

Filled comments field with 'This is a test comment for form submission' on textarea[name='comments']
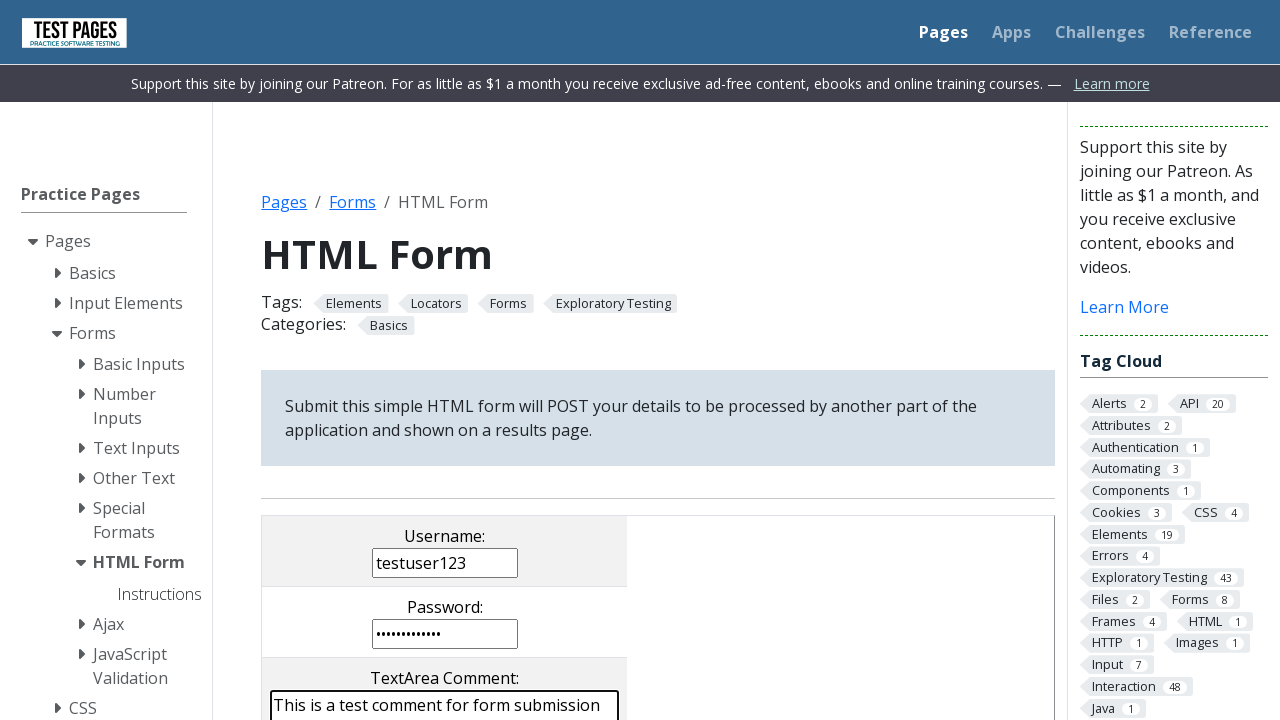

Clicked submit button to submit form at (504, 360) on input[value='submit']
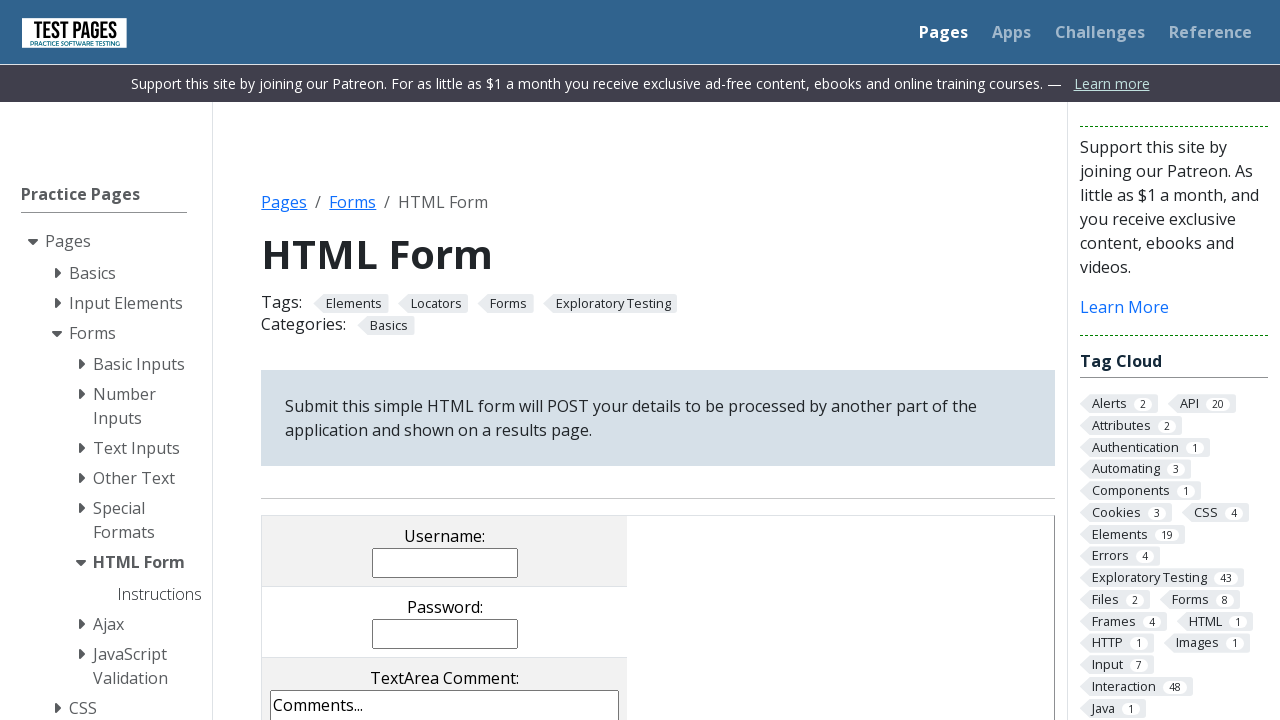

Username verification element loaded
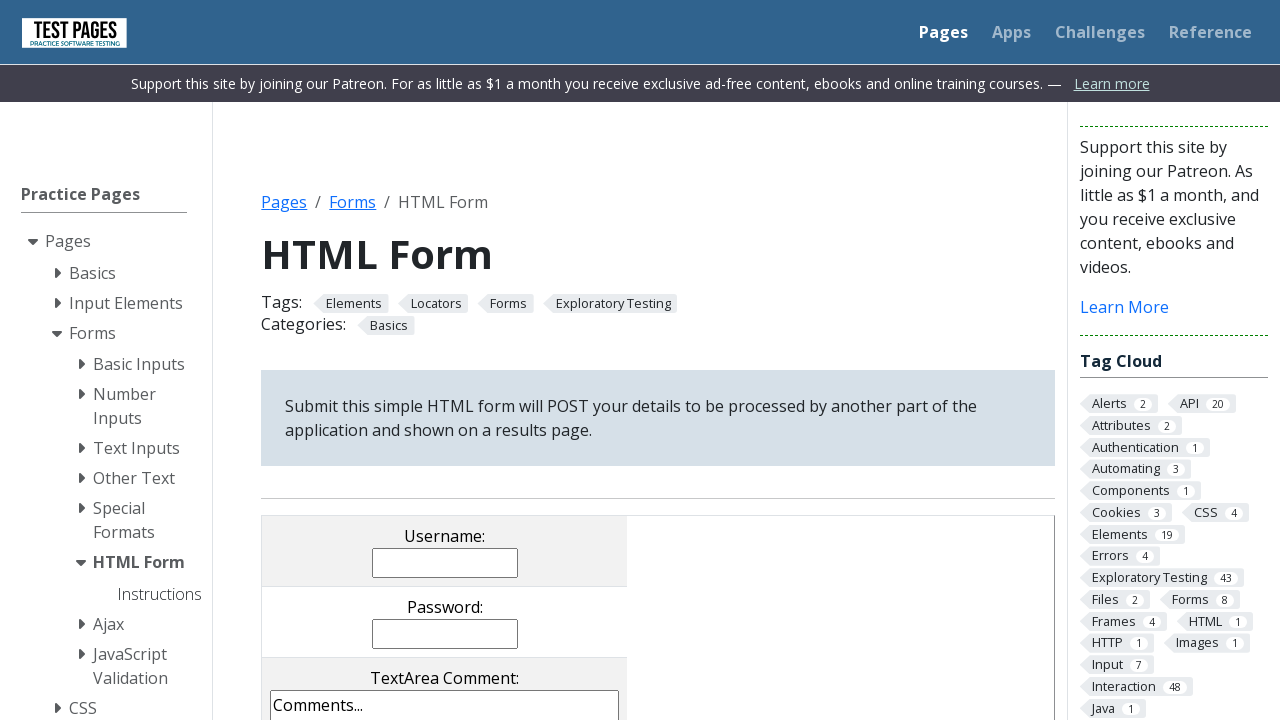

Retrieved username text from verification element
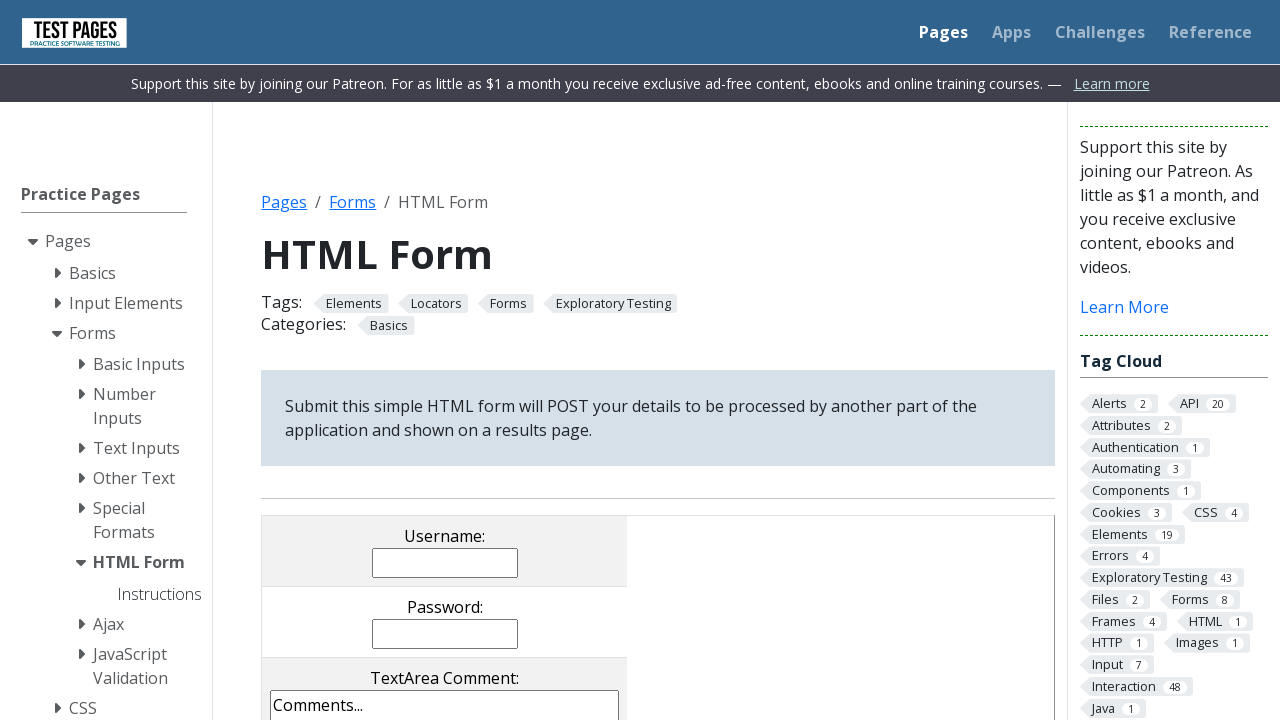

Assertion passed: username displayed correctly as 'testuser123'
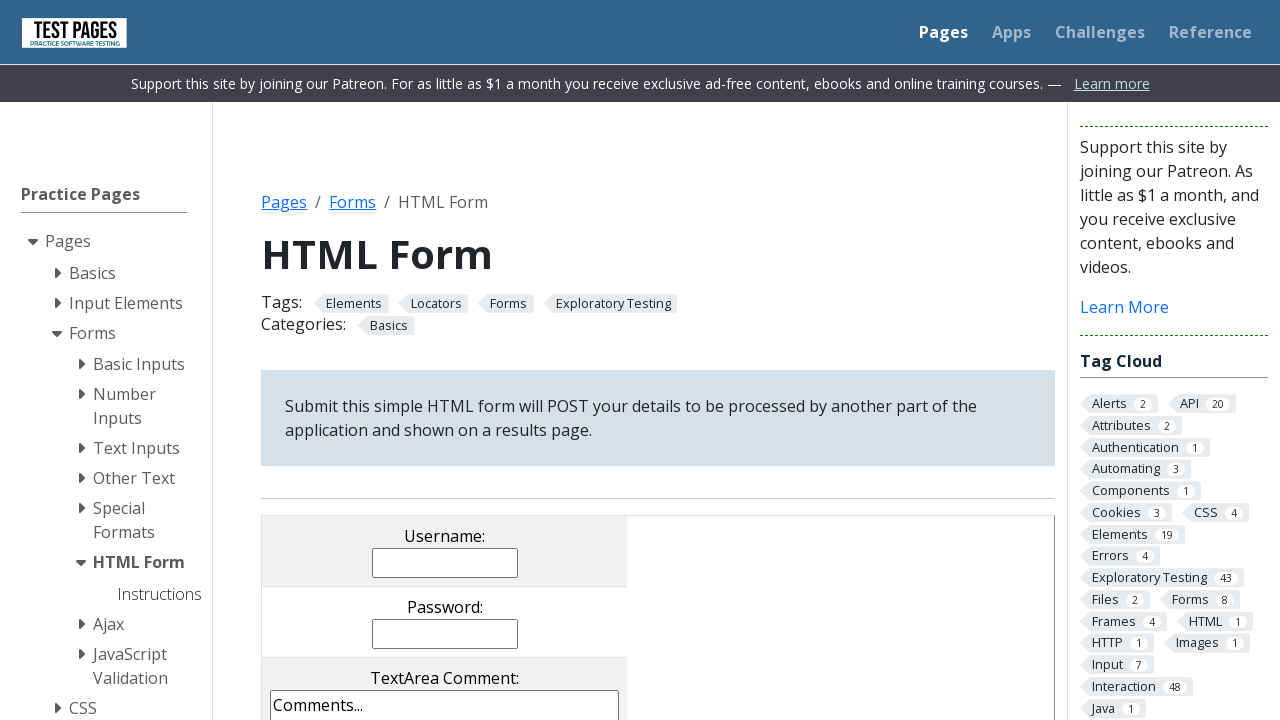

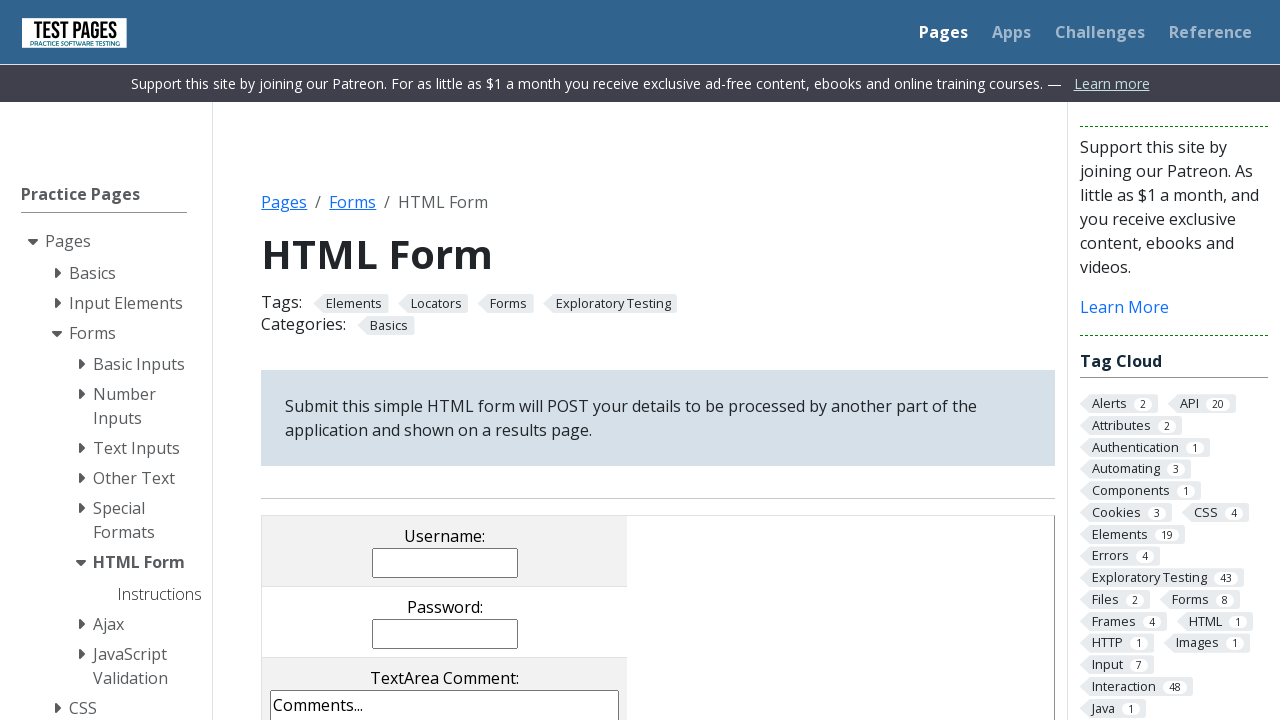